Tests creating a new paste on Pastebin by entering text content, selecting an expiration time, adding a paste name, and submitting the form

Starting URL: https://pastebin.com/

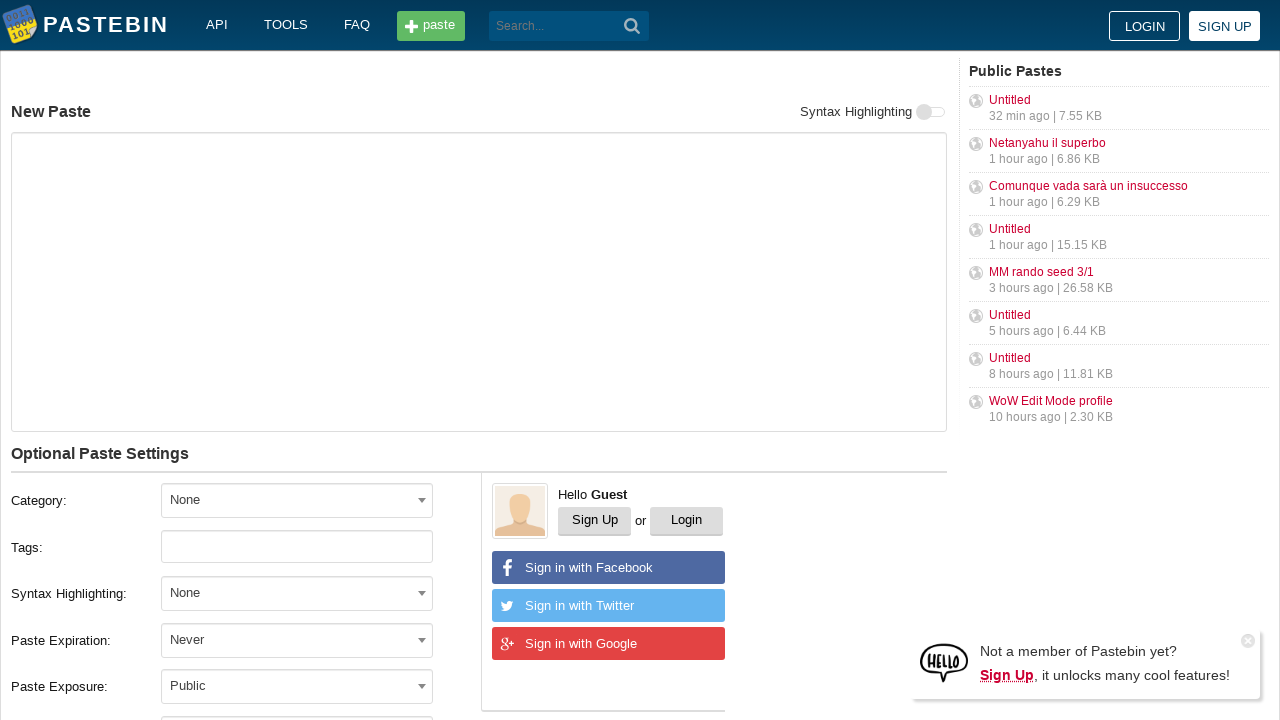

Entered paste content 'Hello from WebDriver' into text area on #postform-text
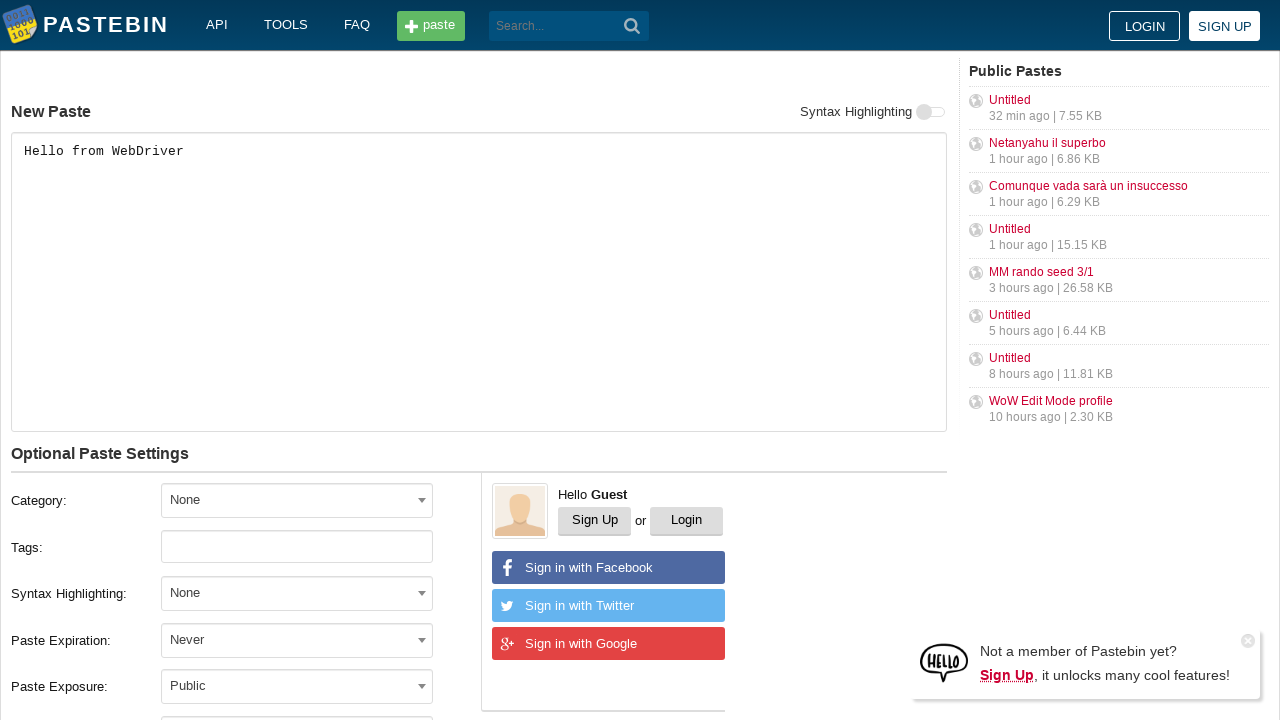

Scrolled down 300px to reveal expiration dropdown
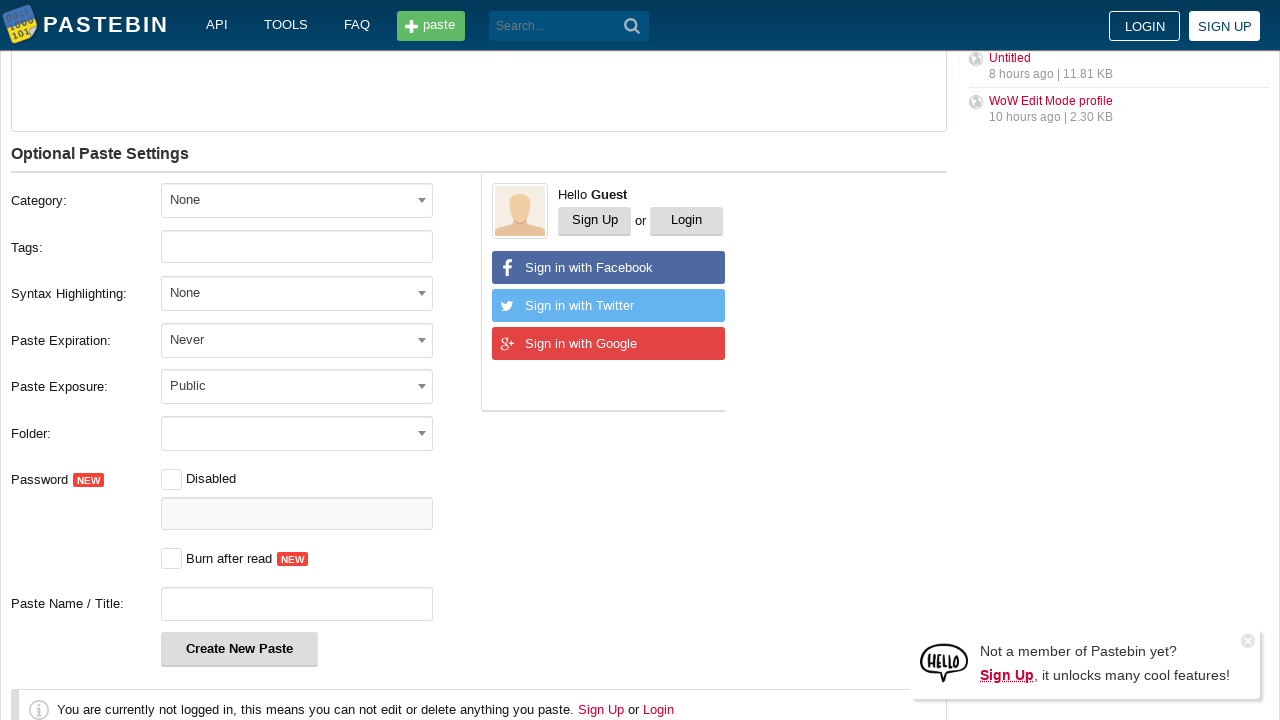

Clicked on expiration dropdown to open options at (297, 340) on #select2-postform-expiration-container
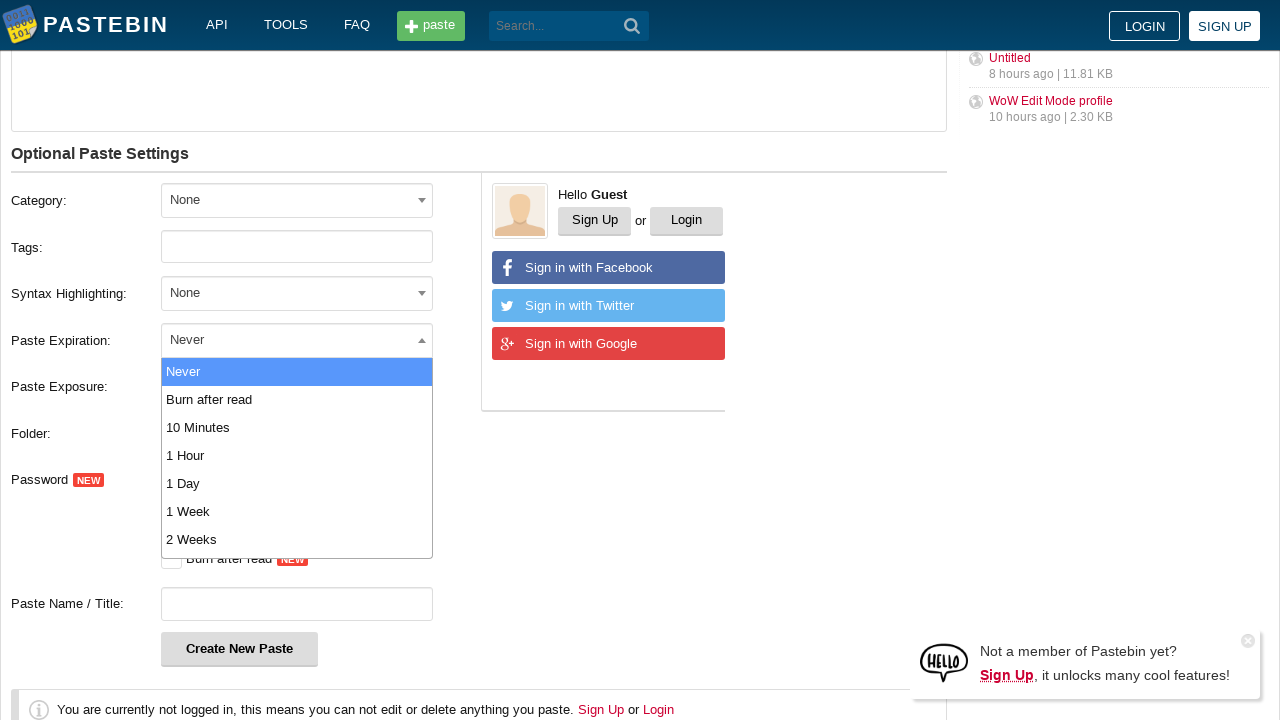

Selected '10 Minutes' expiration time from dropdown at (297, 400) on li.select2-results__option:nth-child(2)
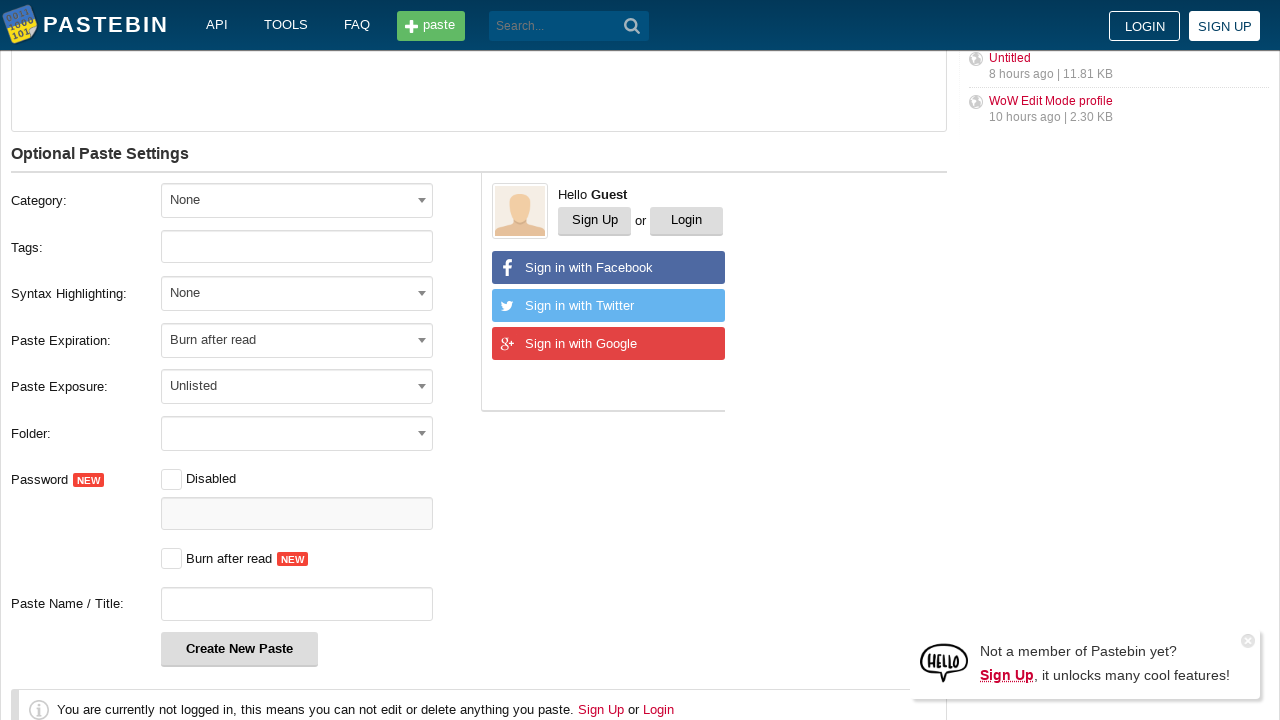

Scrolled down 500px to reveal paste name field
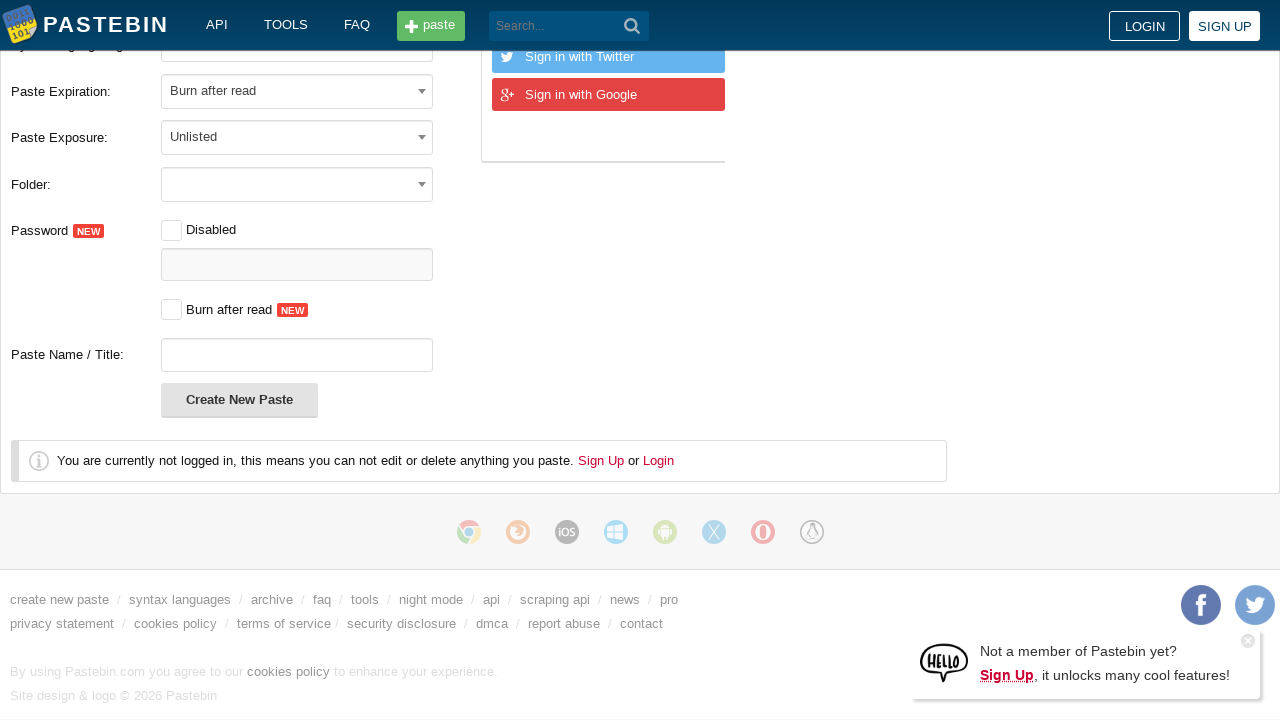

Entered paste name 'helloweb' on #postform-name
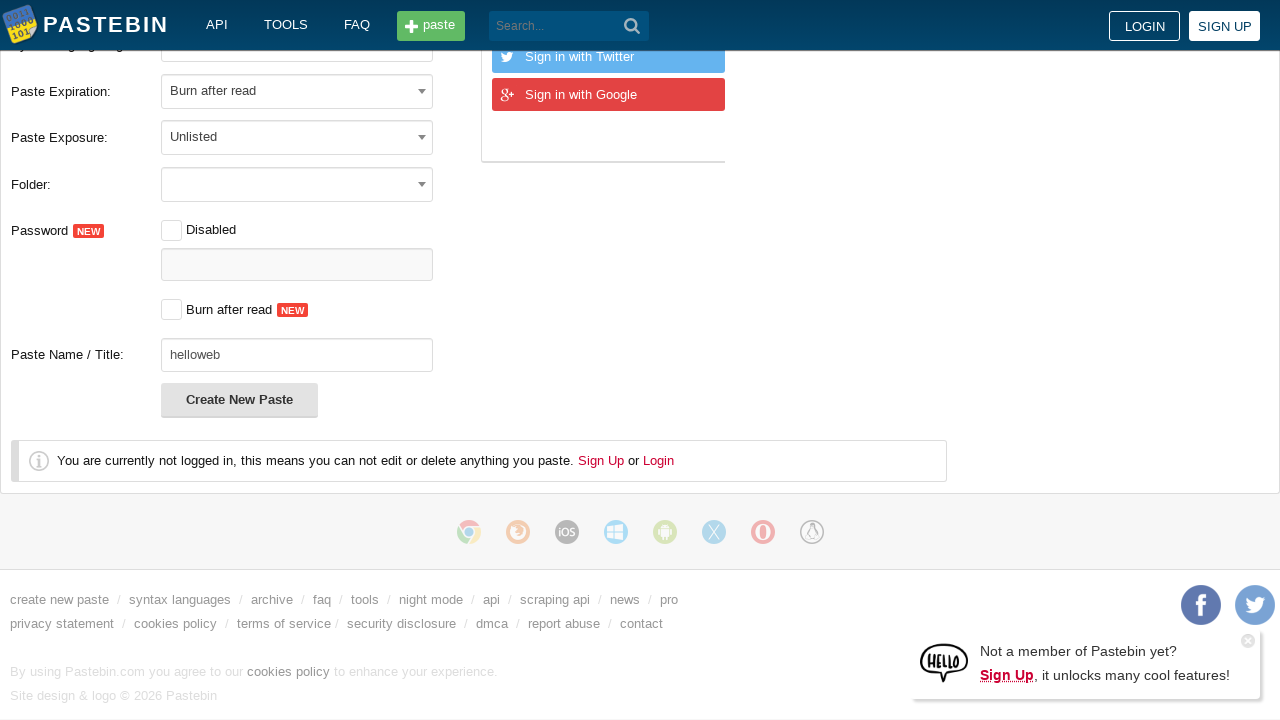

Clicked 'Create New Paste' button to submit form at (240, 400) on button:has-text('Create New Paste')
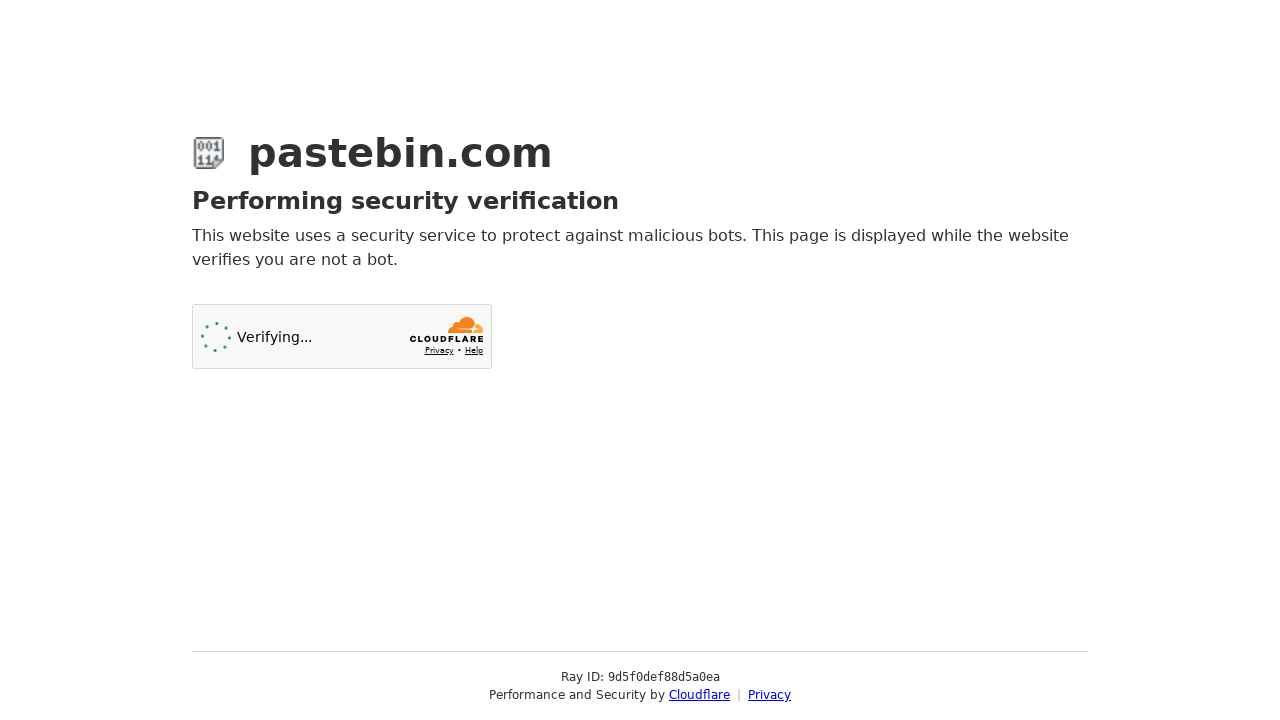

Waited for page to load and network to become idle after paste creation
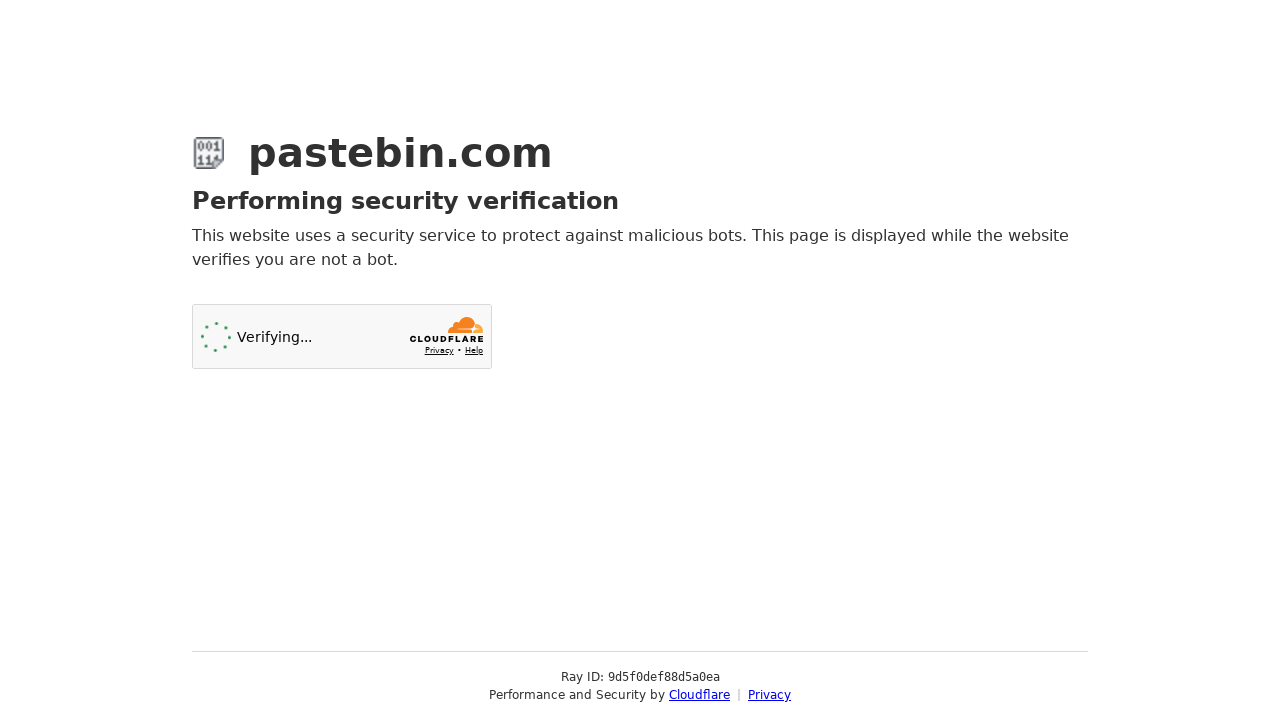

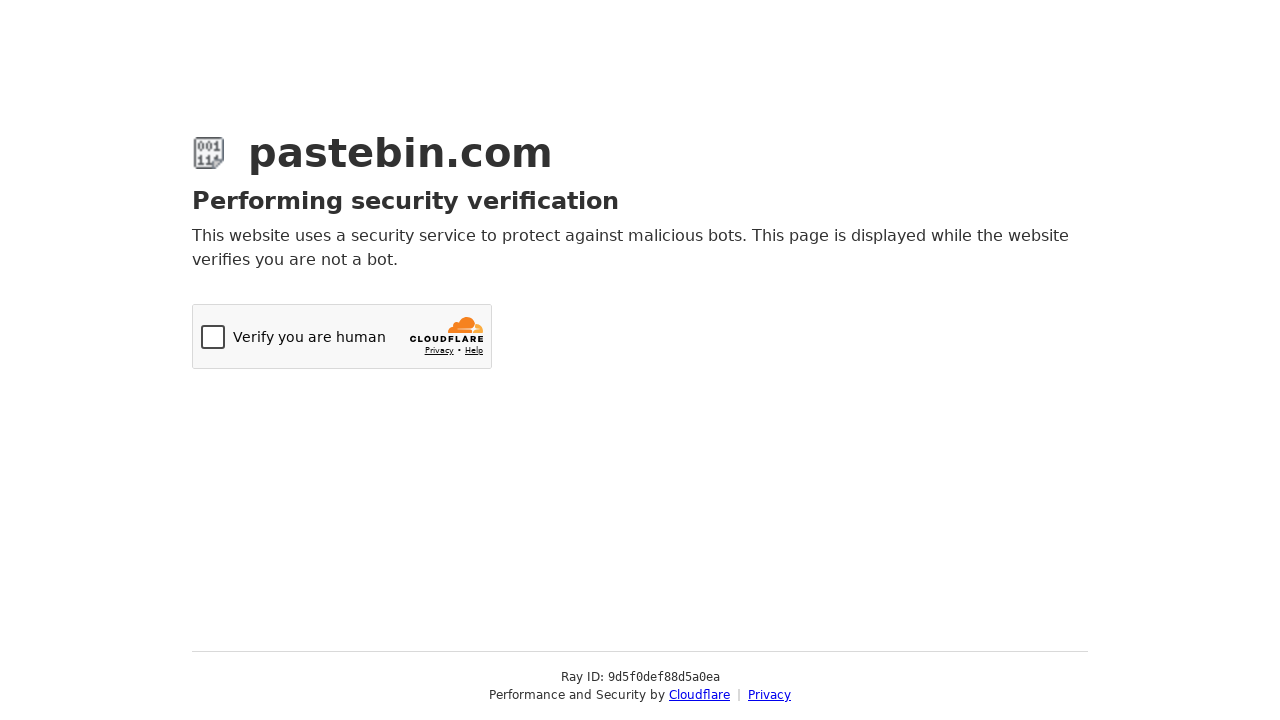